Tests that an error message is displayed when attempting to log in with invalid credentials on the Saucedemo platform

Starting URL: https://saucedemo.com/

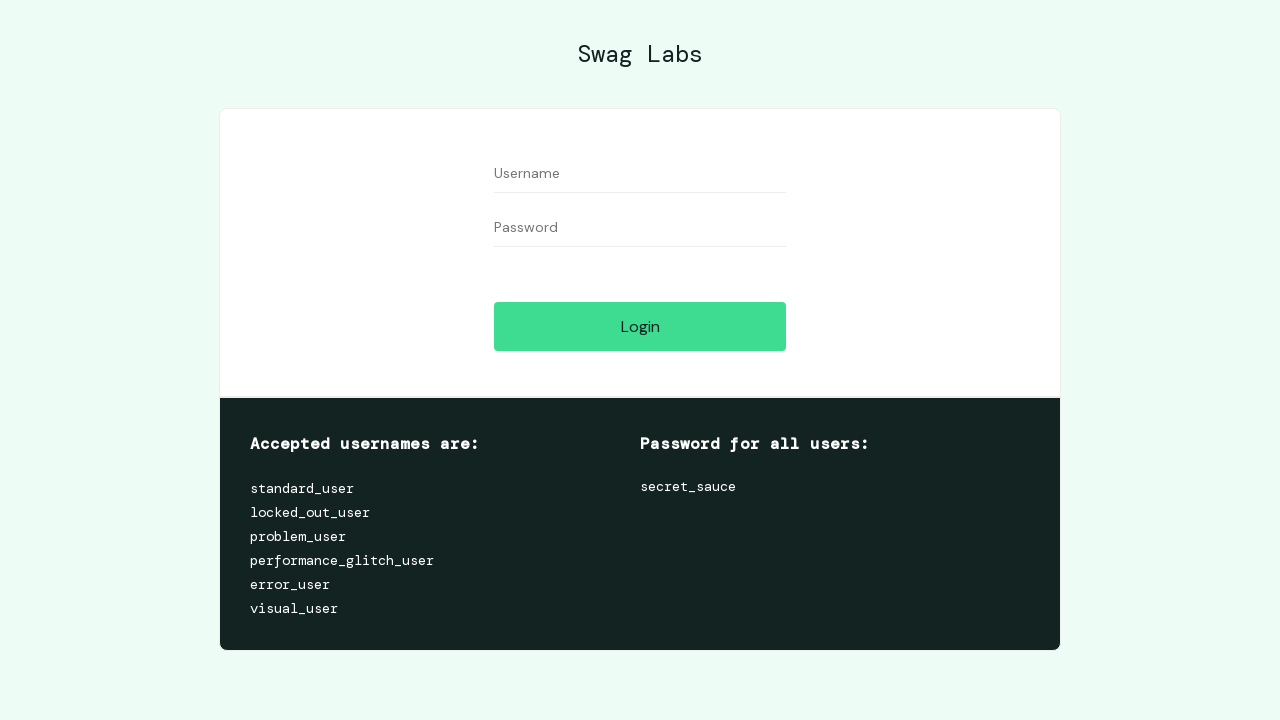

Filled username field with invalid credentials 'Teste123' on #user-name
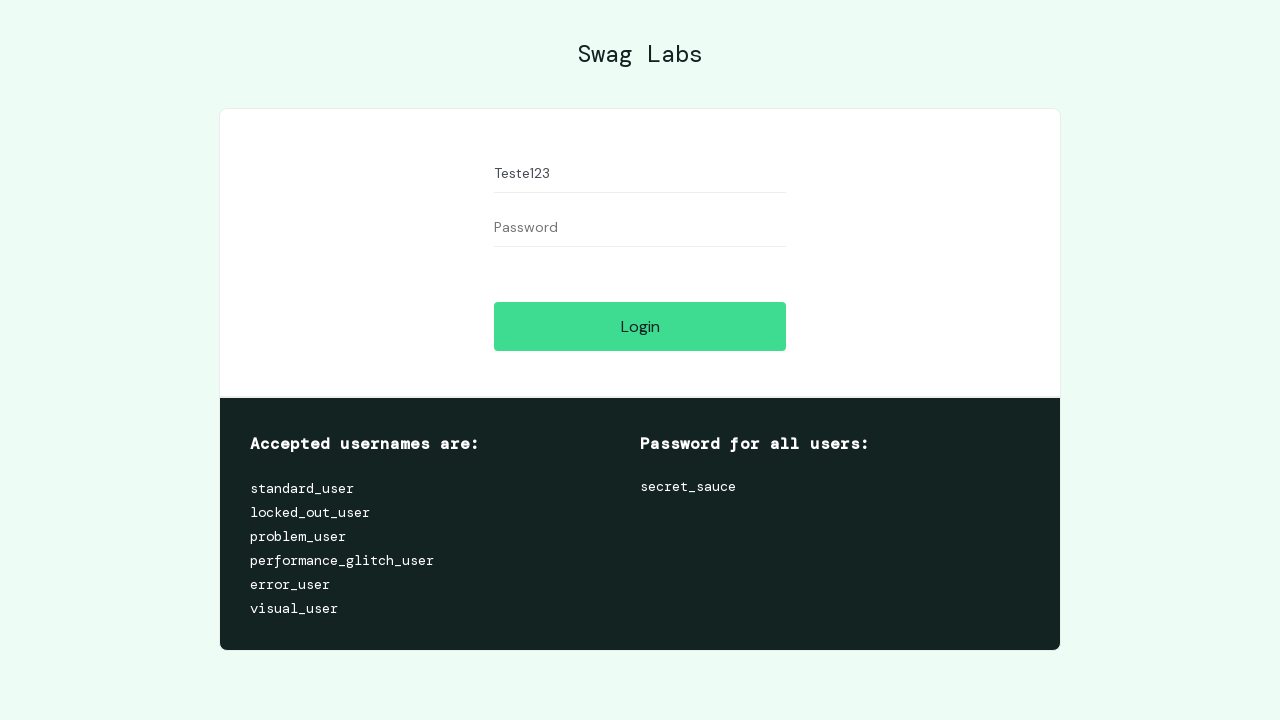

Filled password field with invalid credentials '123Teste' on #password
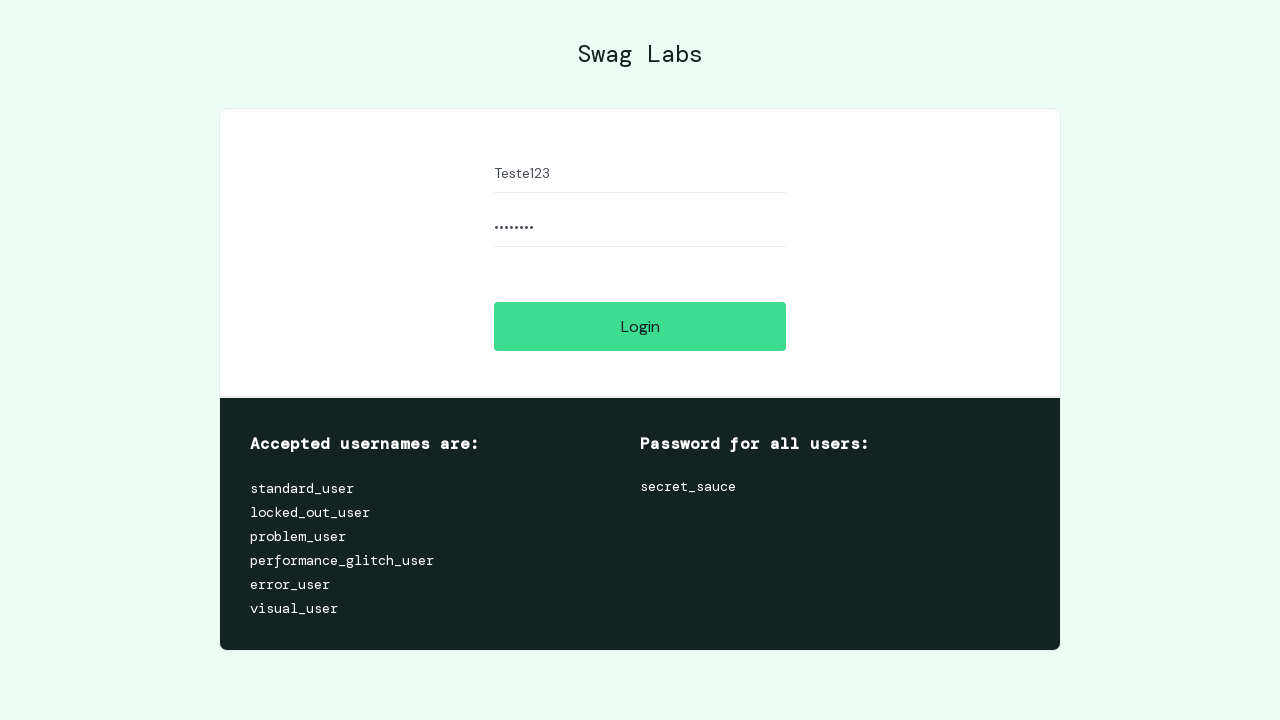

Clicked login button at (640, 326) on #login-button
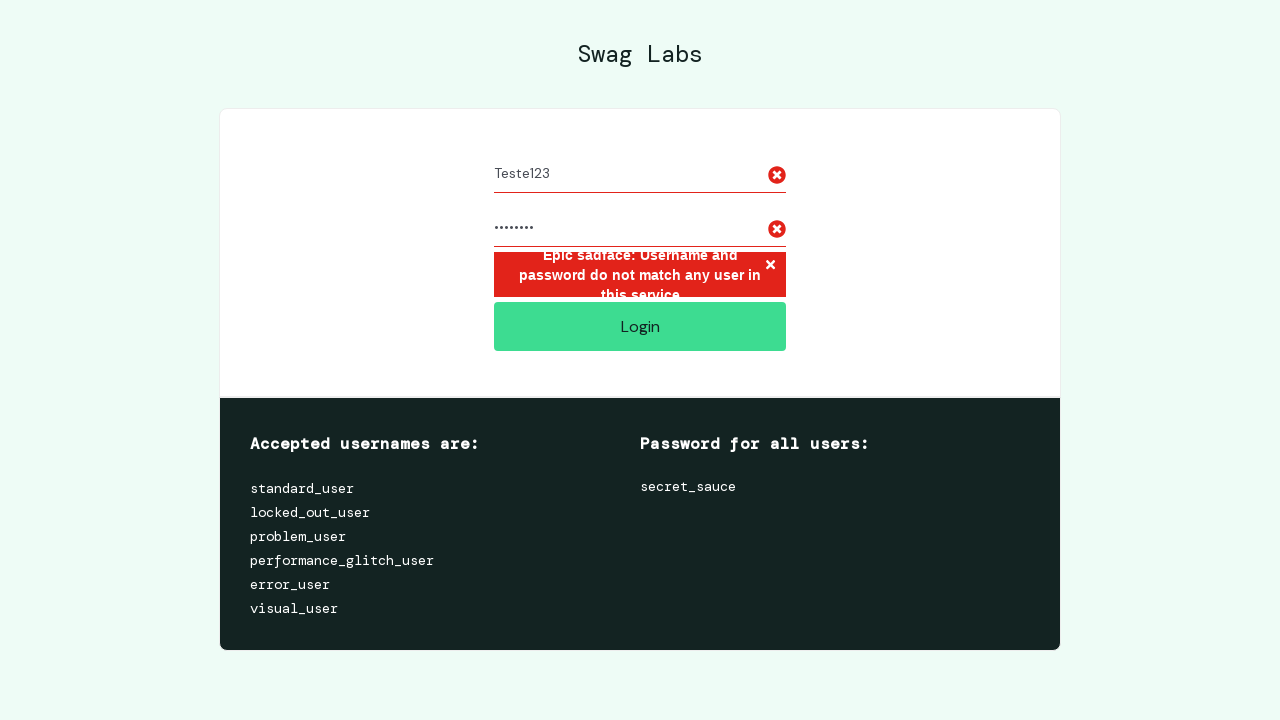

Error message displayed after attempting login with invalid credentials
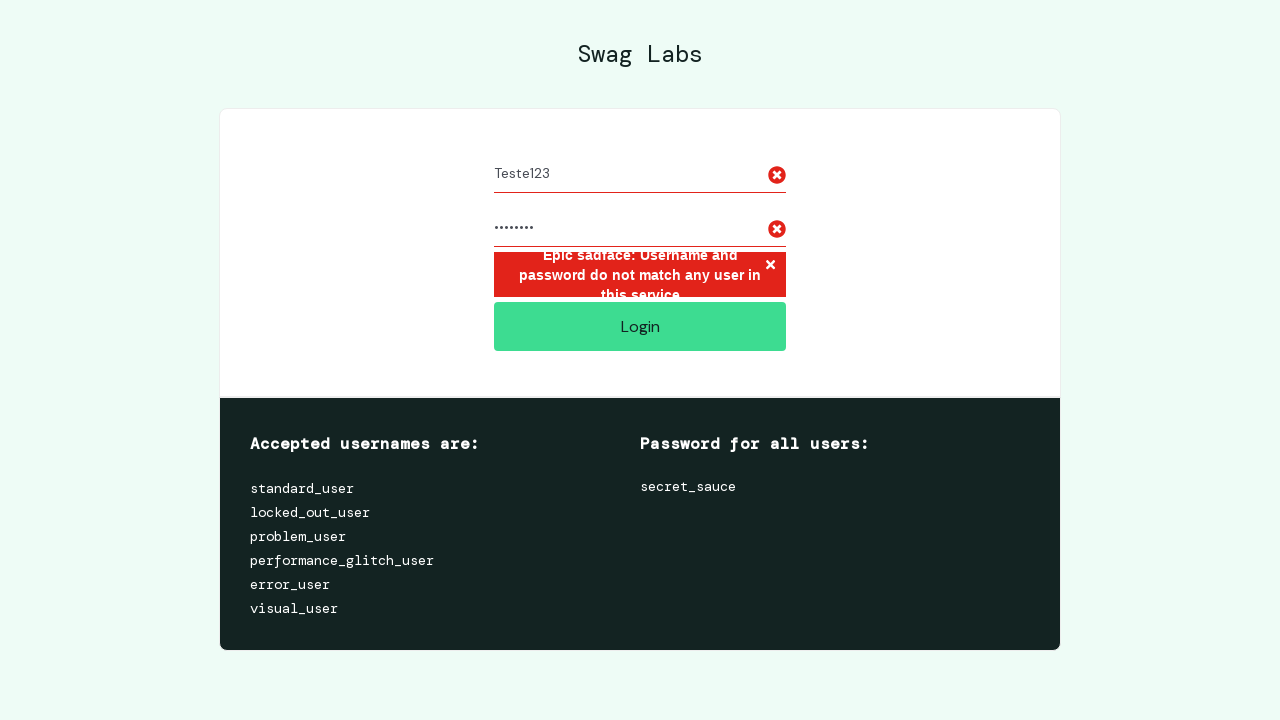

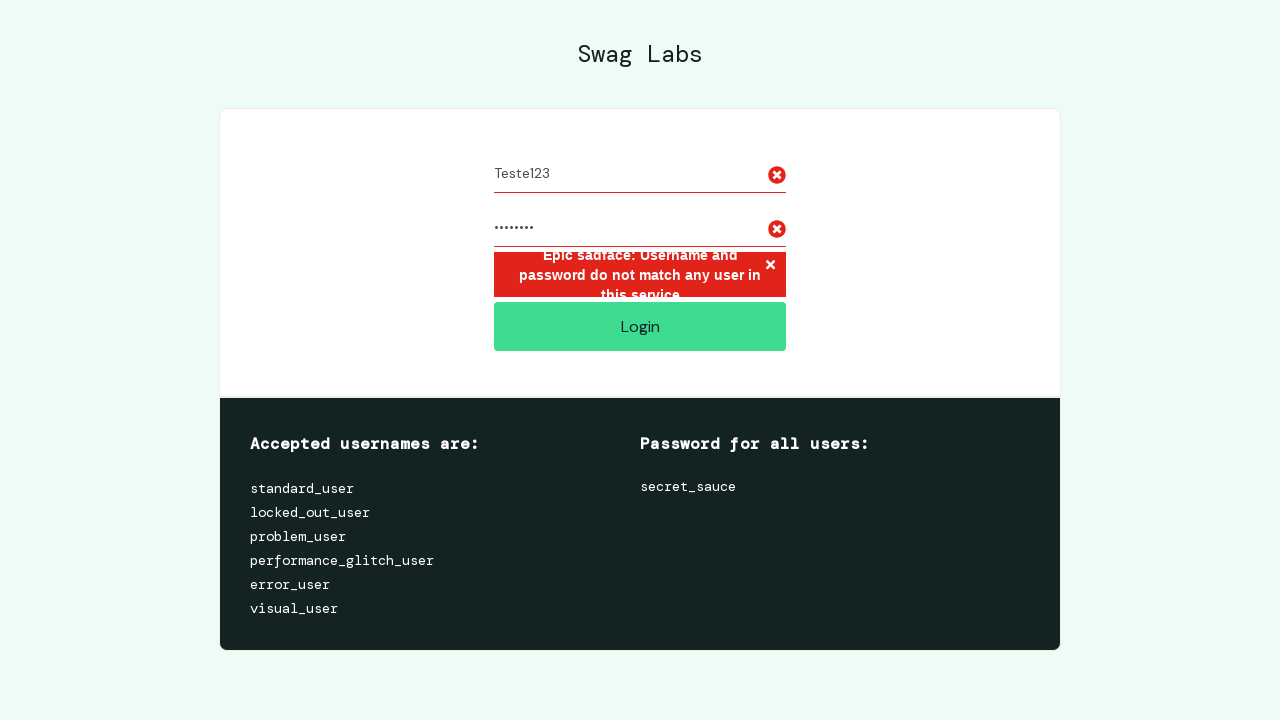